Navigates to a page with HTML elements and verifies that the last row of a specific table contains "Quality Assurance Engineer" in the first column

Starting URL: https://ultimateqa.com/simple-html-elements-for-automation/

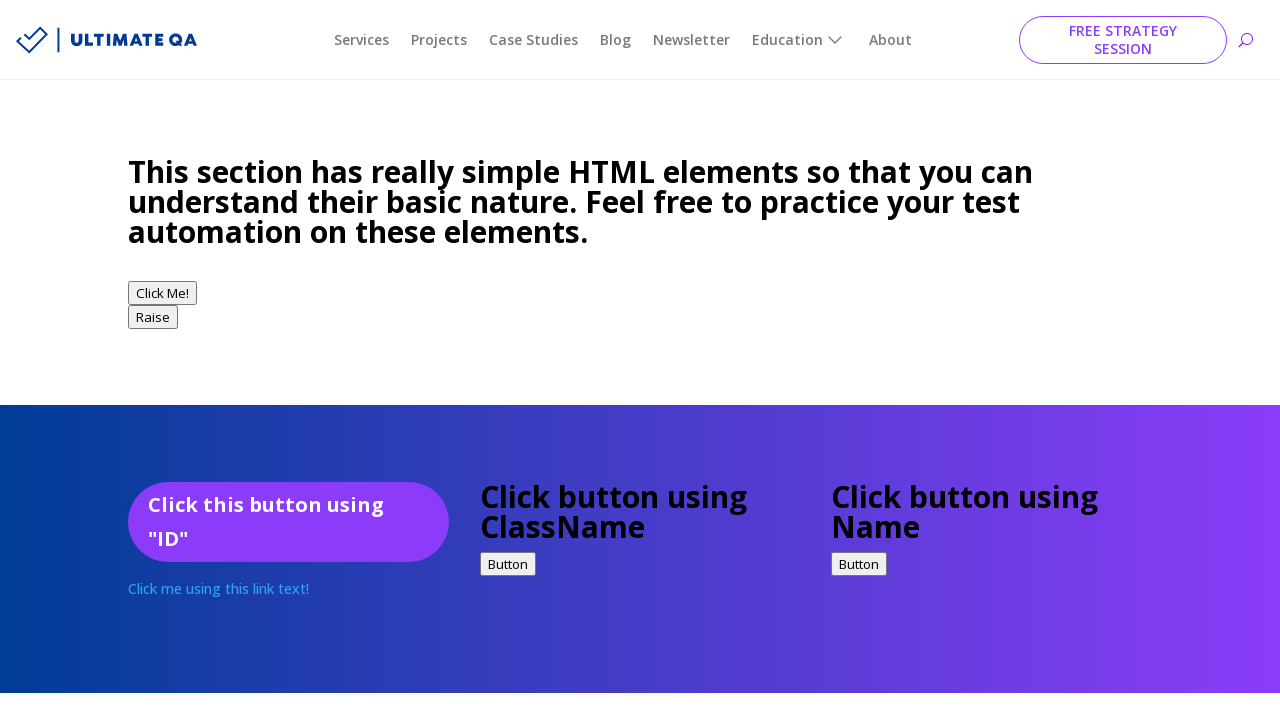

Navigated to the HTML elements for automation page
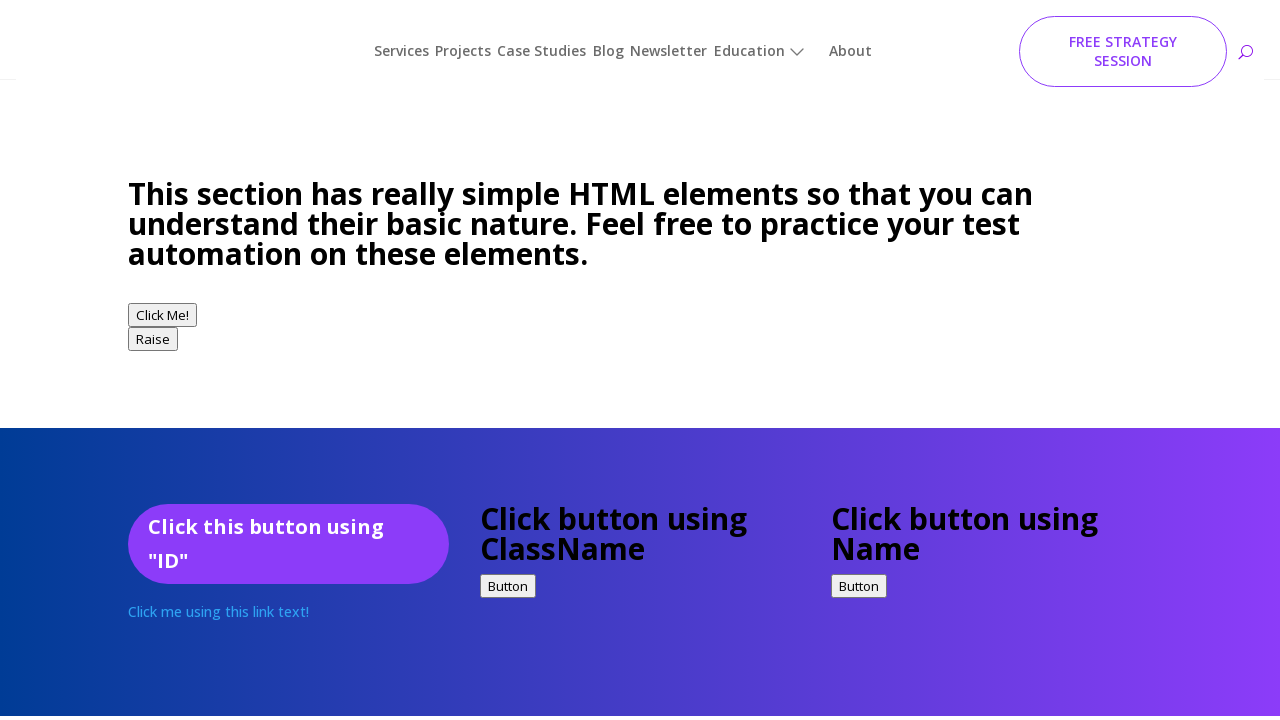

Located the first cell of the last row in the table
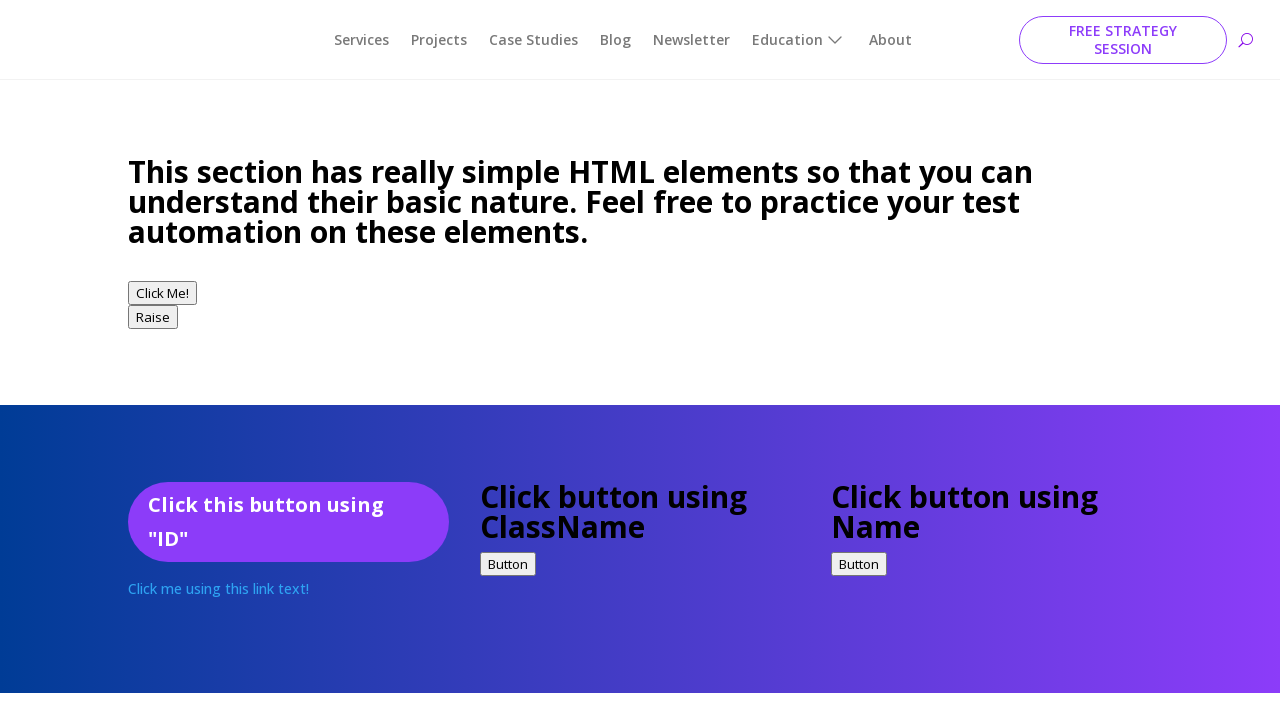

Waited for the last row cell to be present
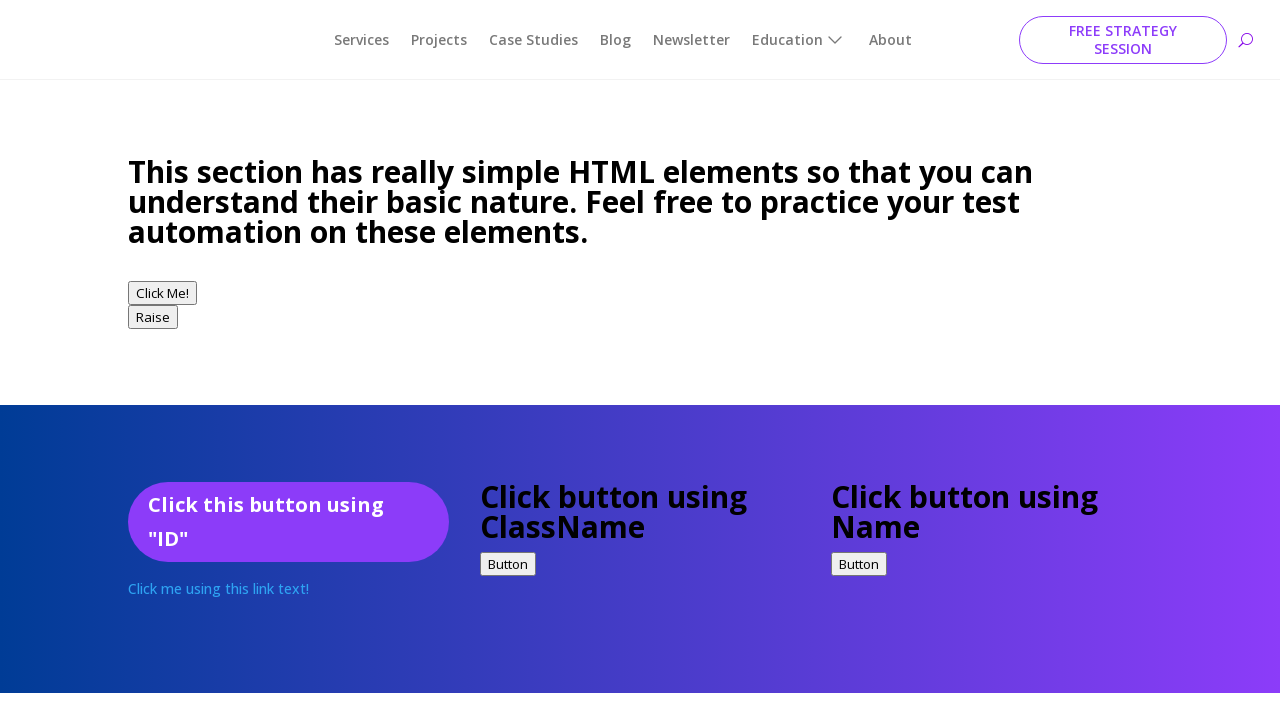

Verified that the last row's first column contains 'Quality Assurance Engineer'
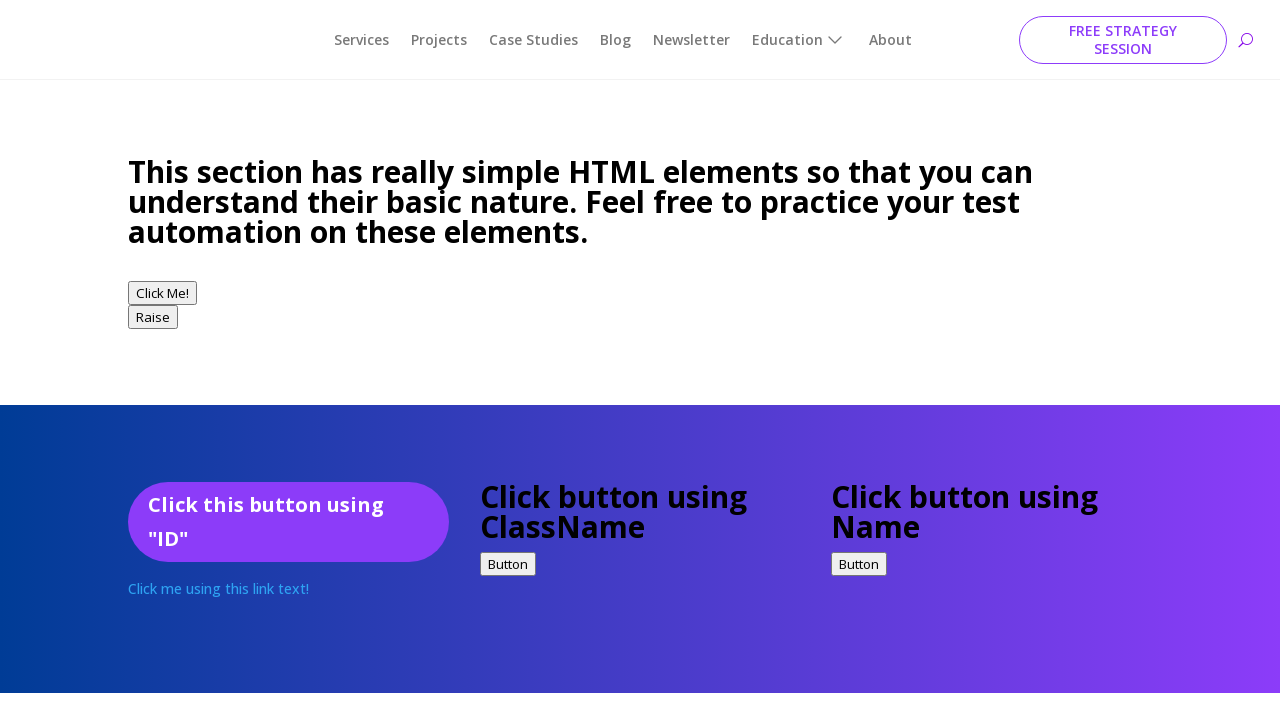

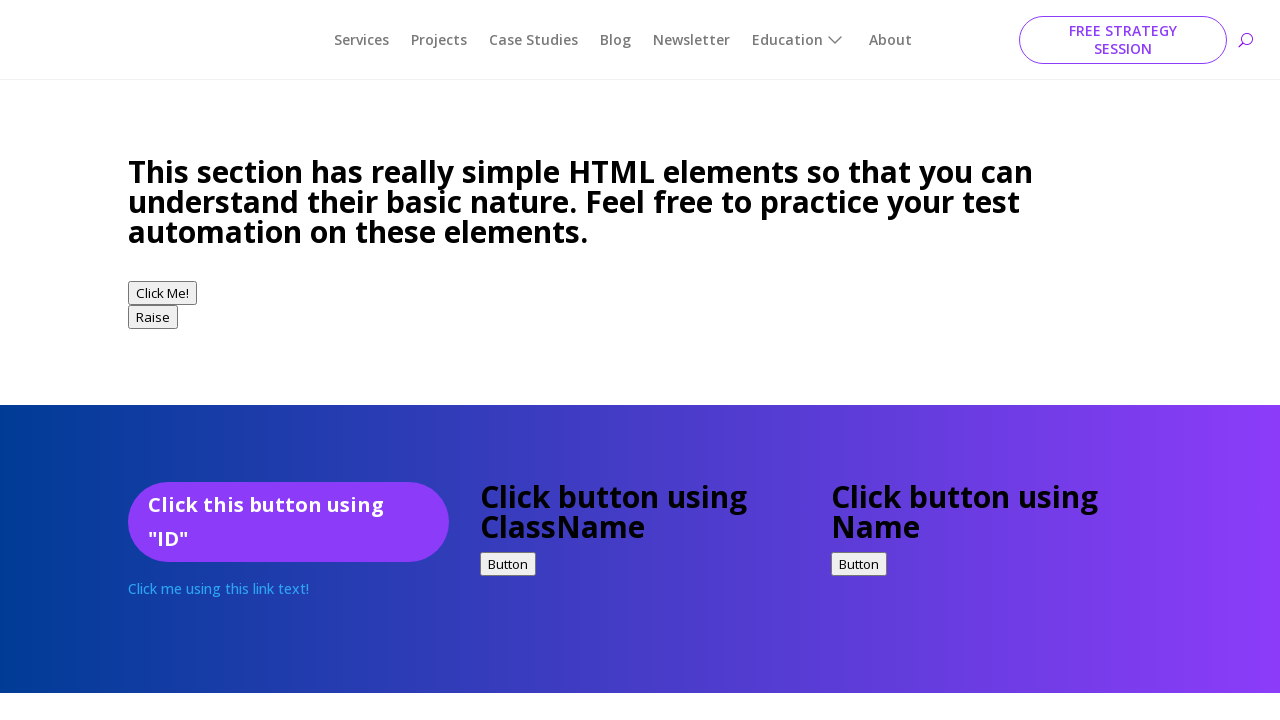